Tests the Python.org website search functionality by entering "pycon" in the search box and submitting the search

Starting URL: http://www.python.org

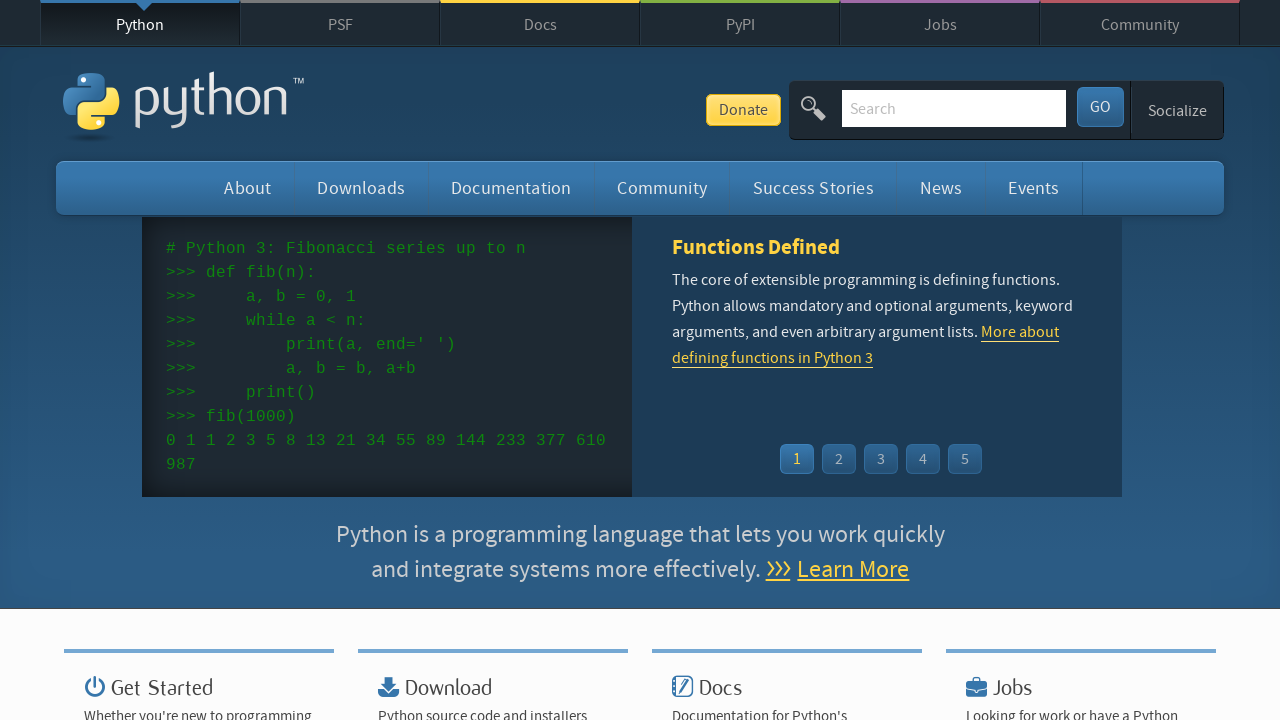

Verified page title contains 'Python'
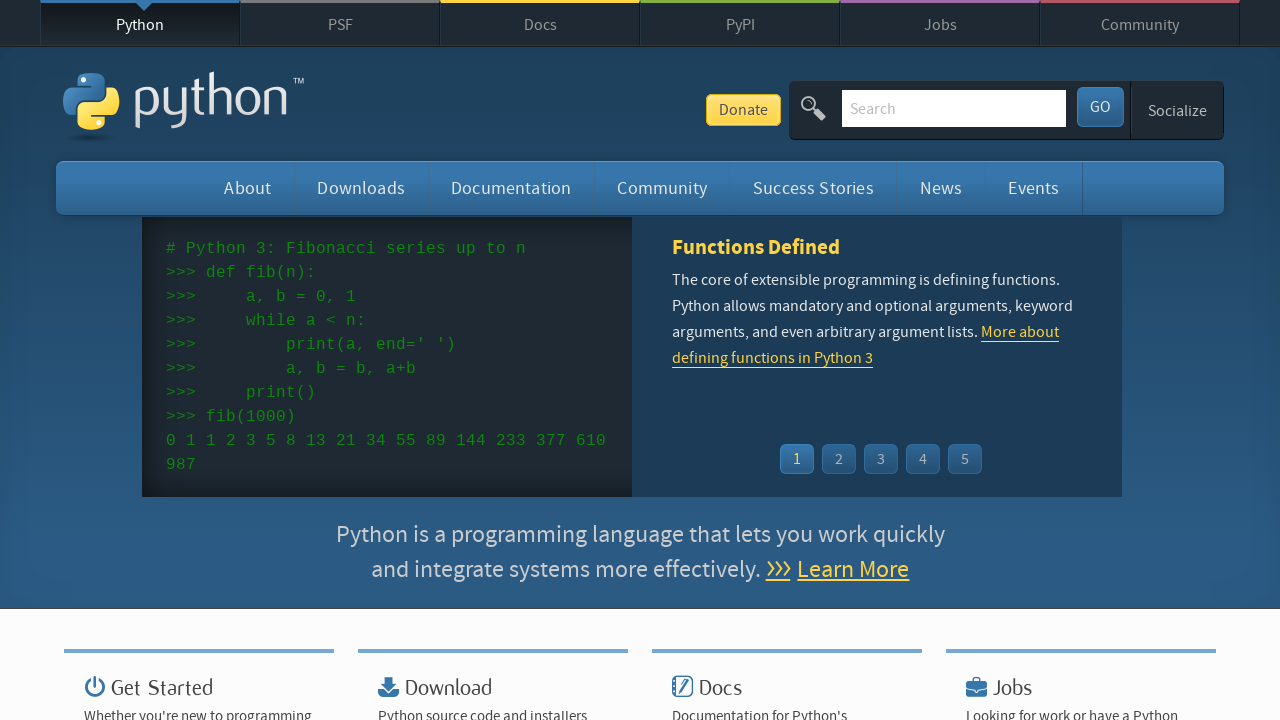

Filled search box with 'pycon' on input[name='q']
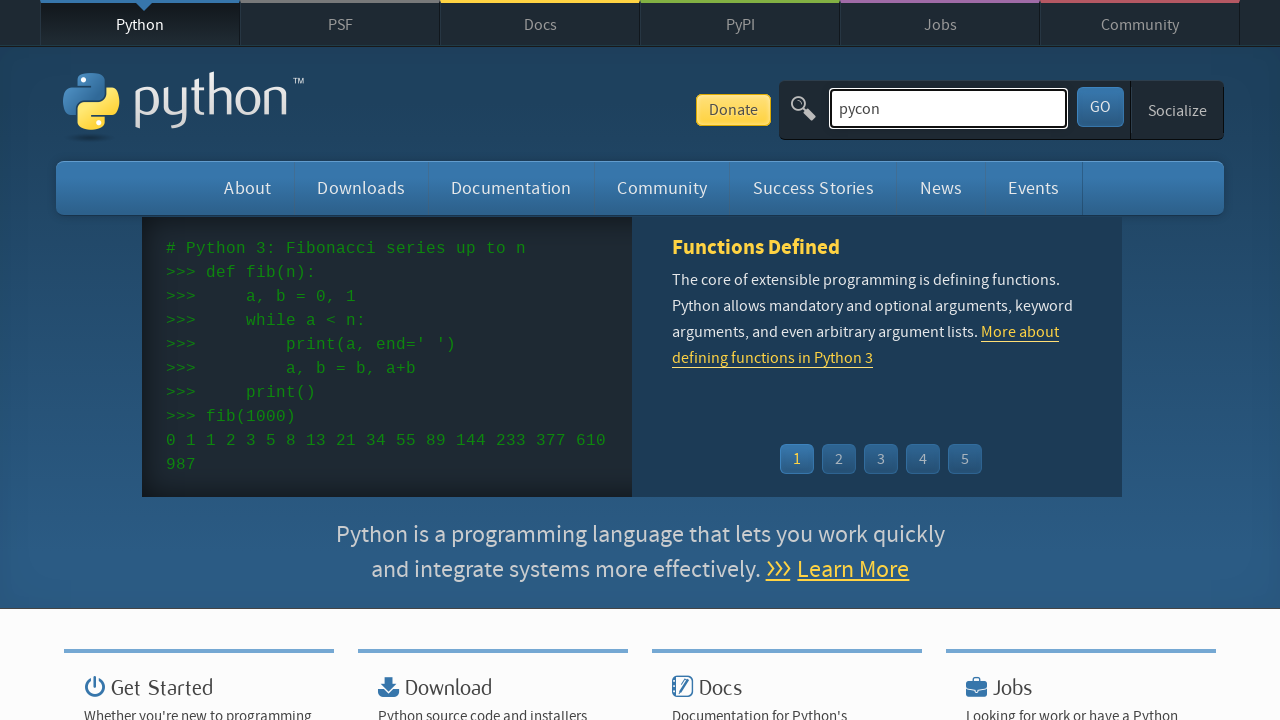

Pressed Enter to submit search on input[name='q']
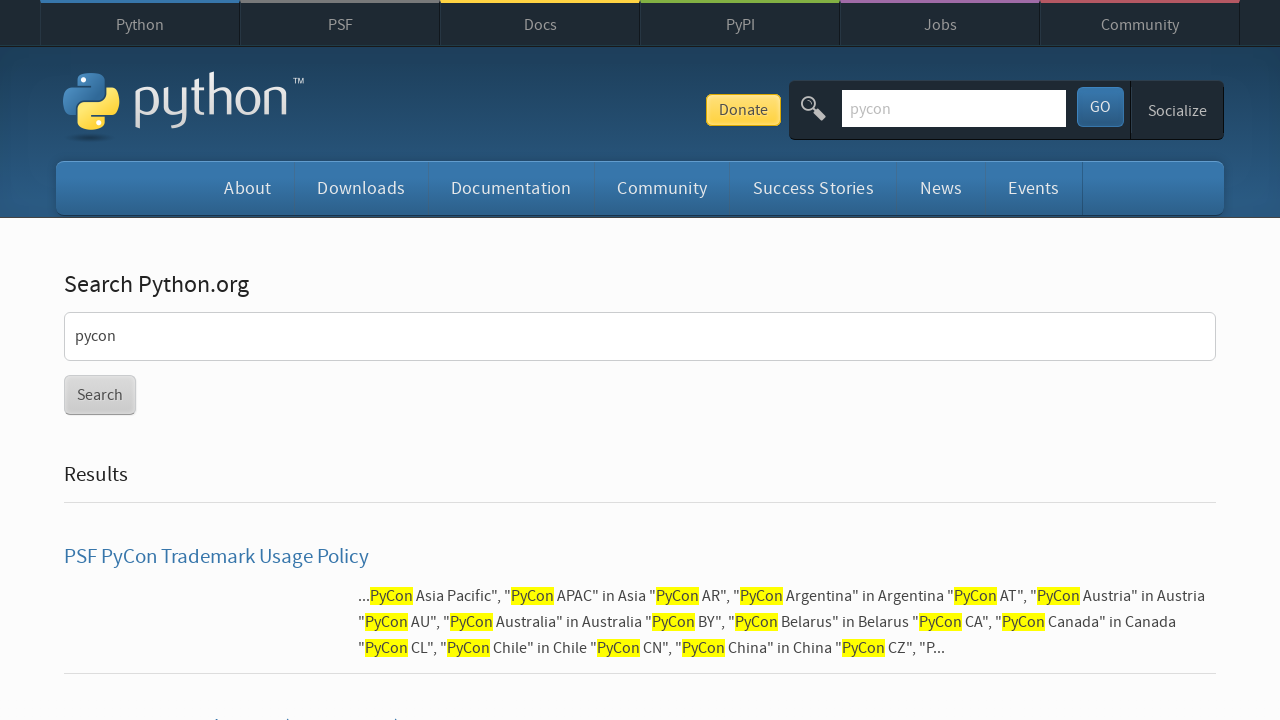

Waited for page to reach networkidle state
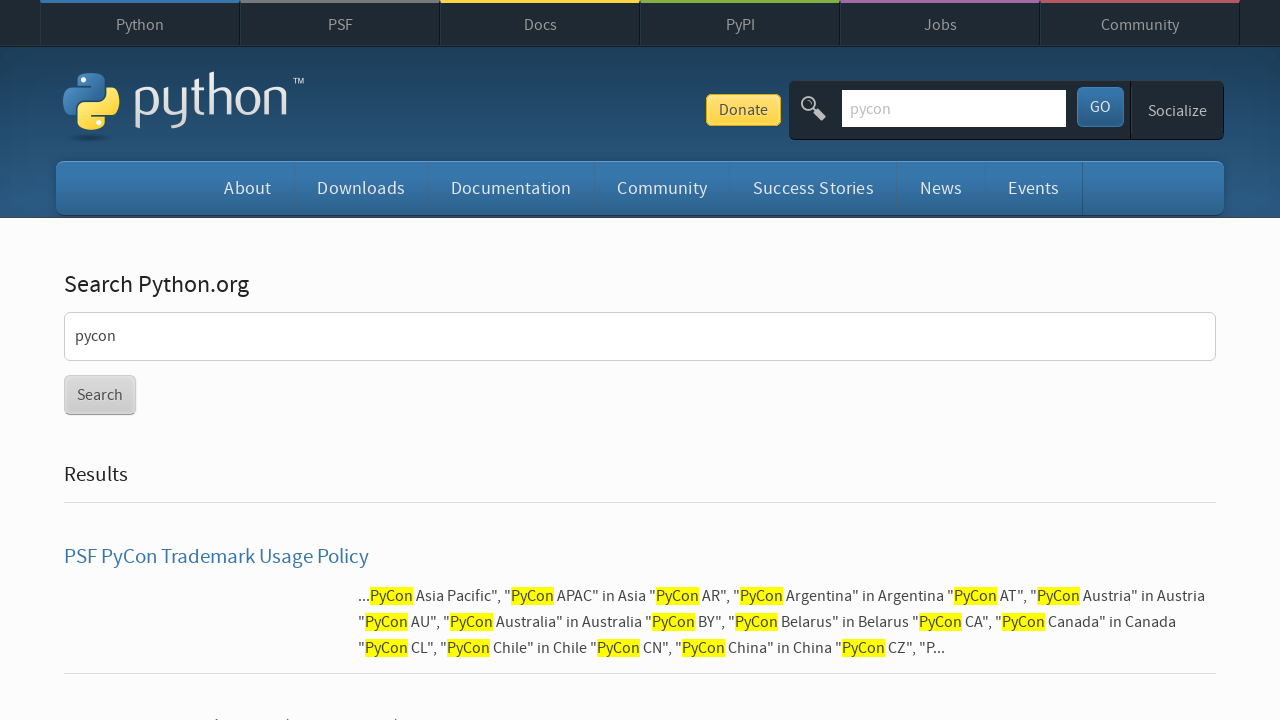

Verified search returned results (no 'No results found' message)
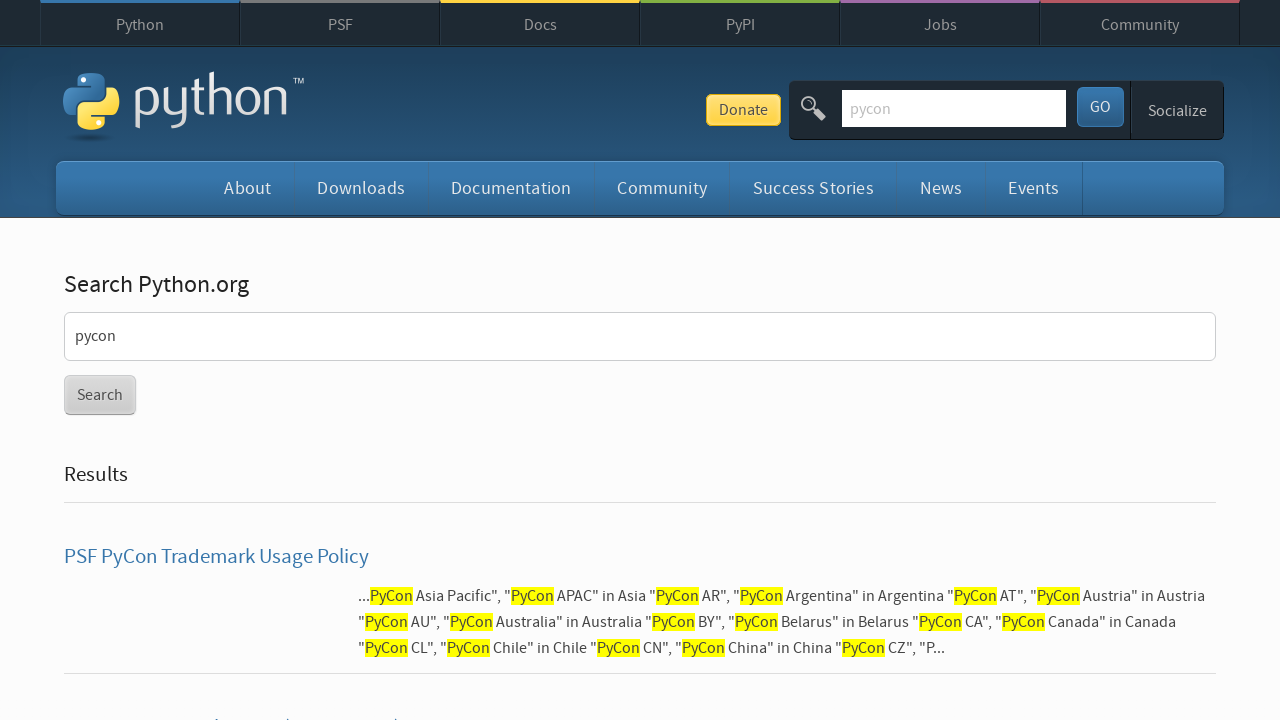

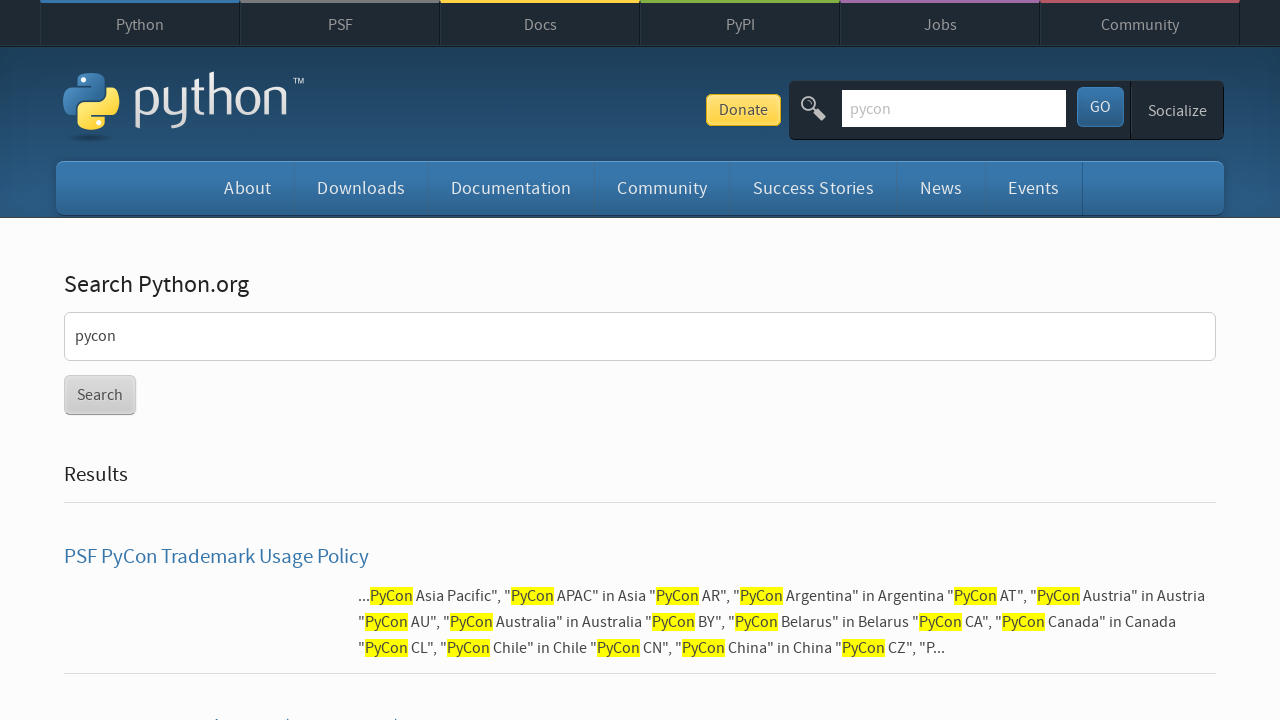